Tests the ParaBank user registration form by filling in personal details, address information, and account credentials, then submitting the registration form and logging out.

Starting URL: https://parabank.parasoft.com/parabank/register.htm

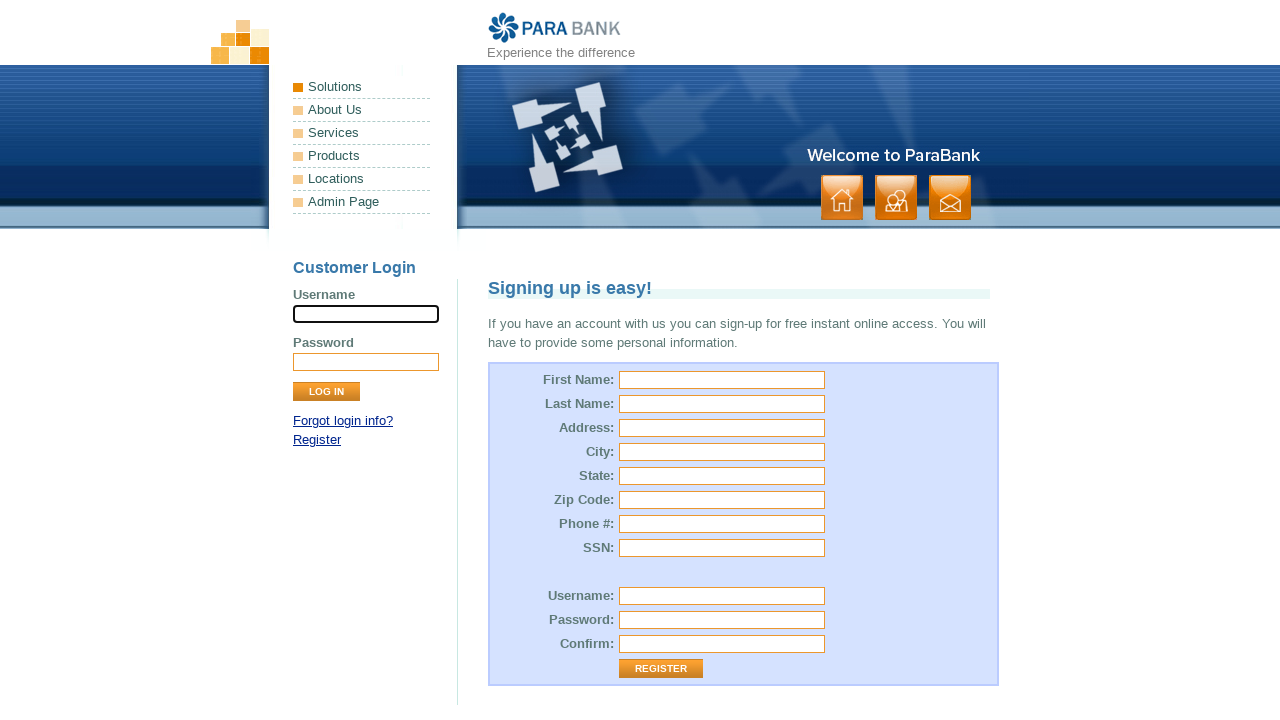

Filled first name field with 'Marcus' on #customer\.firstName
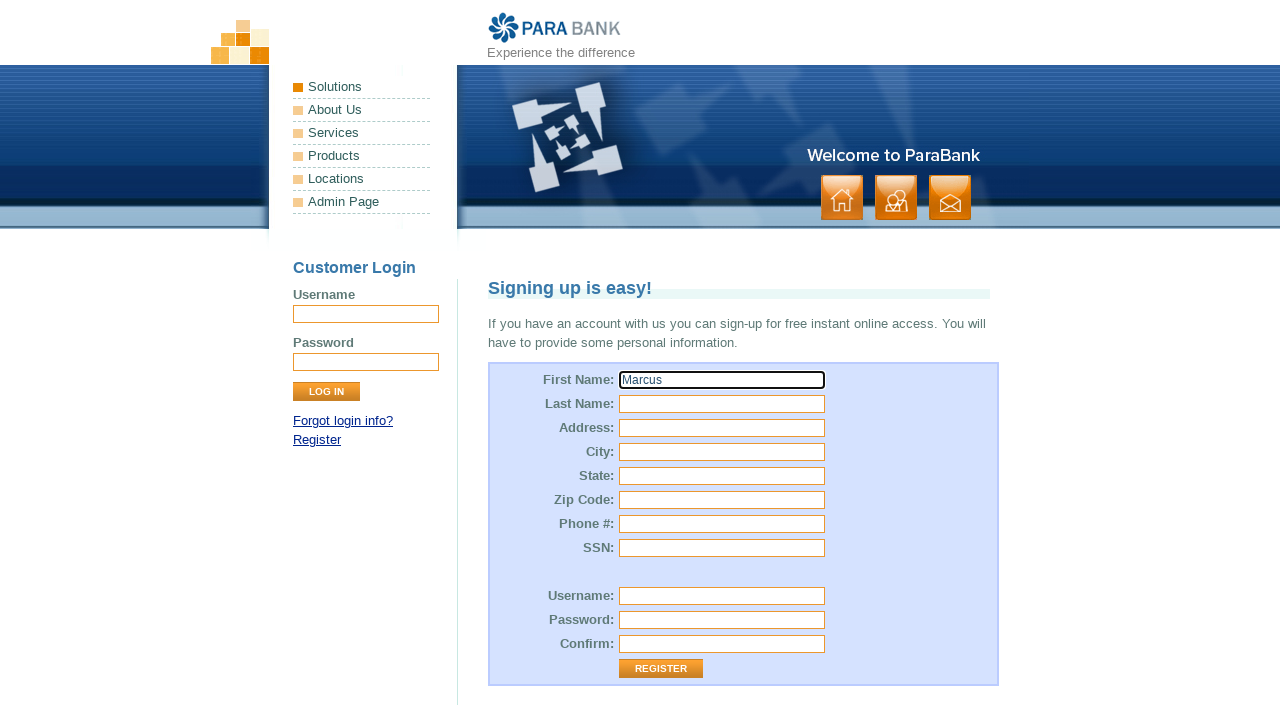

Filled last name field with 'Thompson' on #customer\.lastName
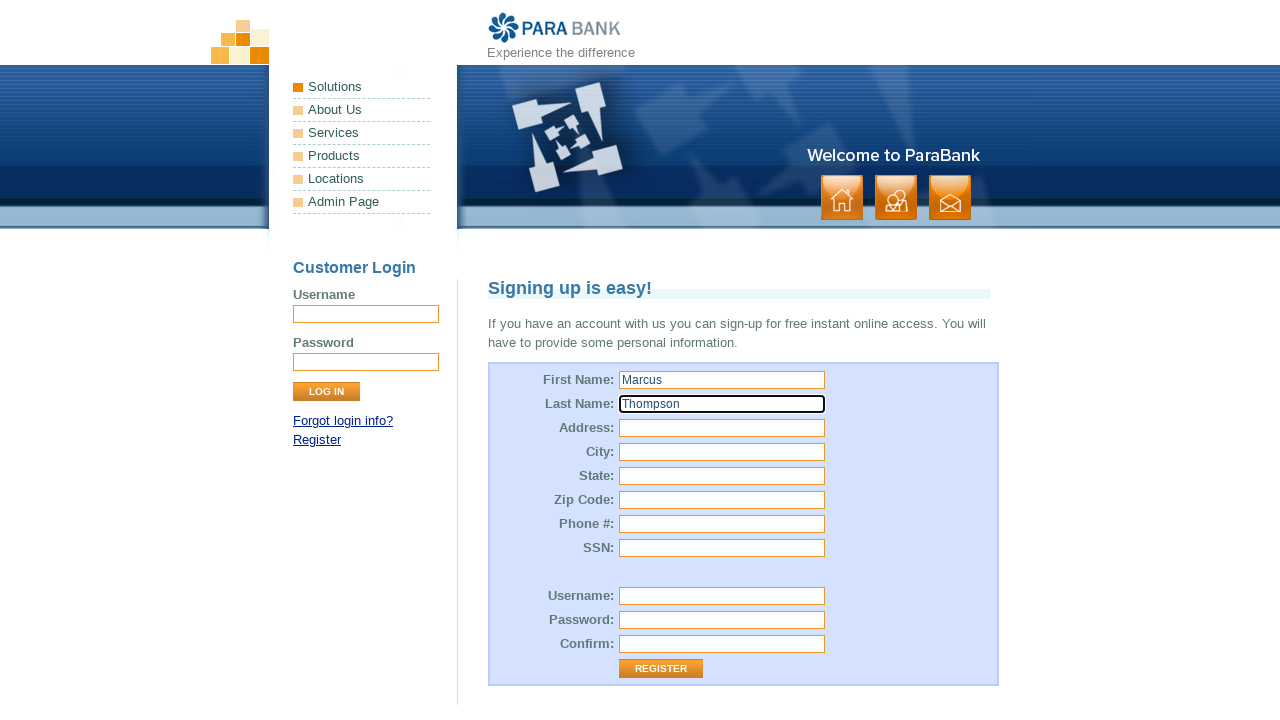

Filled street address field with '2847 Oak Ridge Drive' on #customer\.address\.street
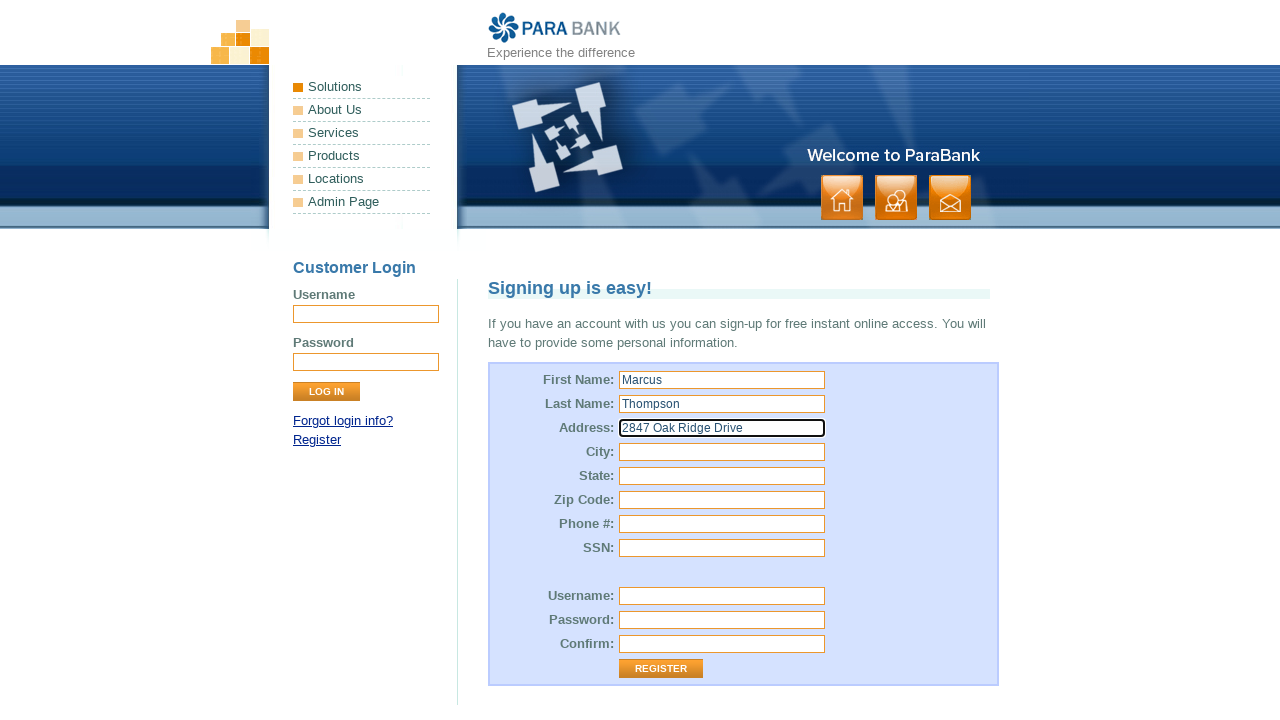

Filled city field with 'Springfield' on #customer\.address\.city
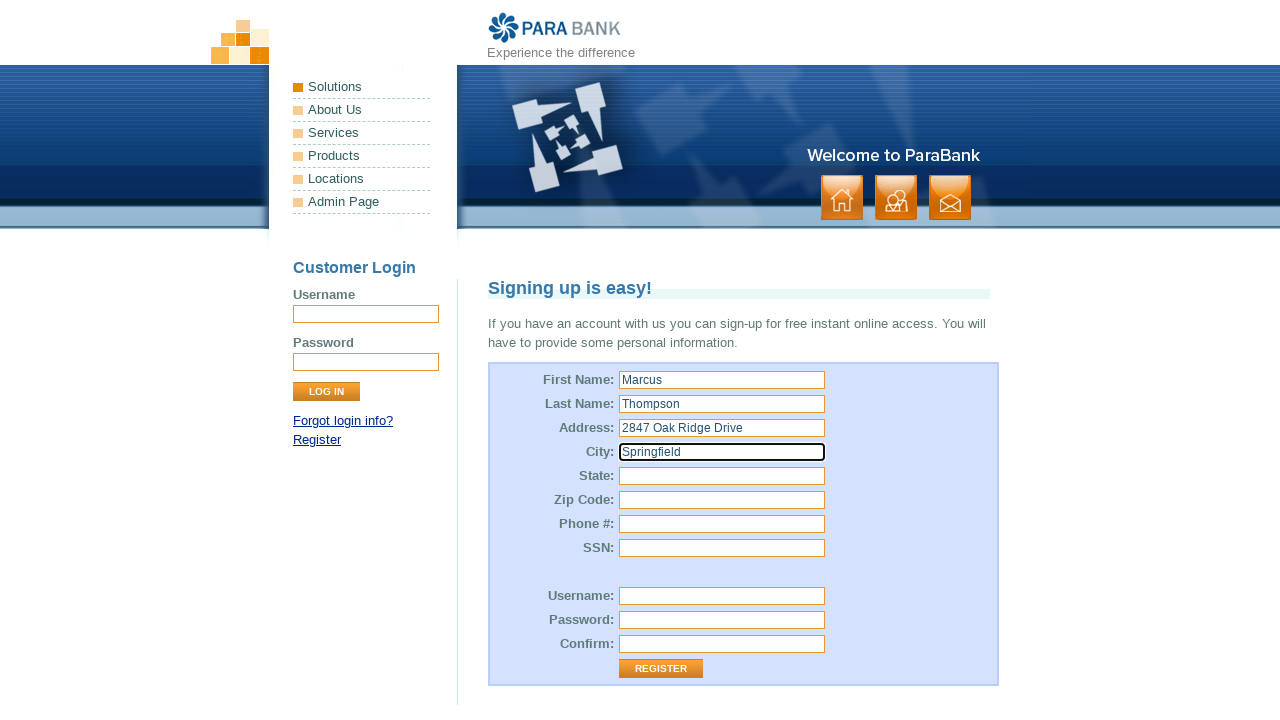

Filled state field with 'IL' on #customer\.address\.state
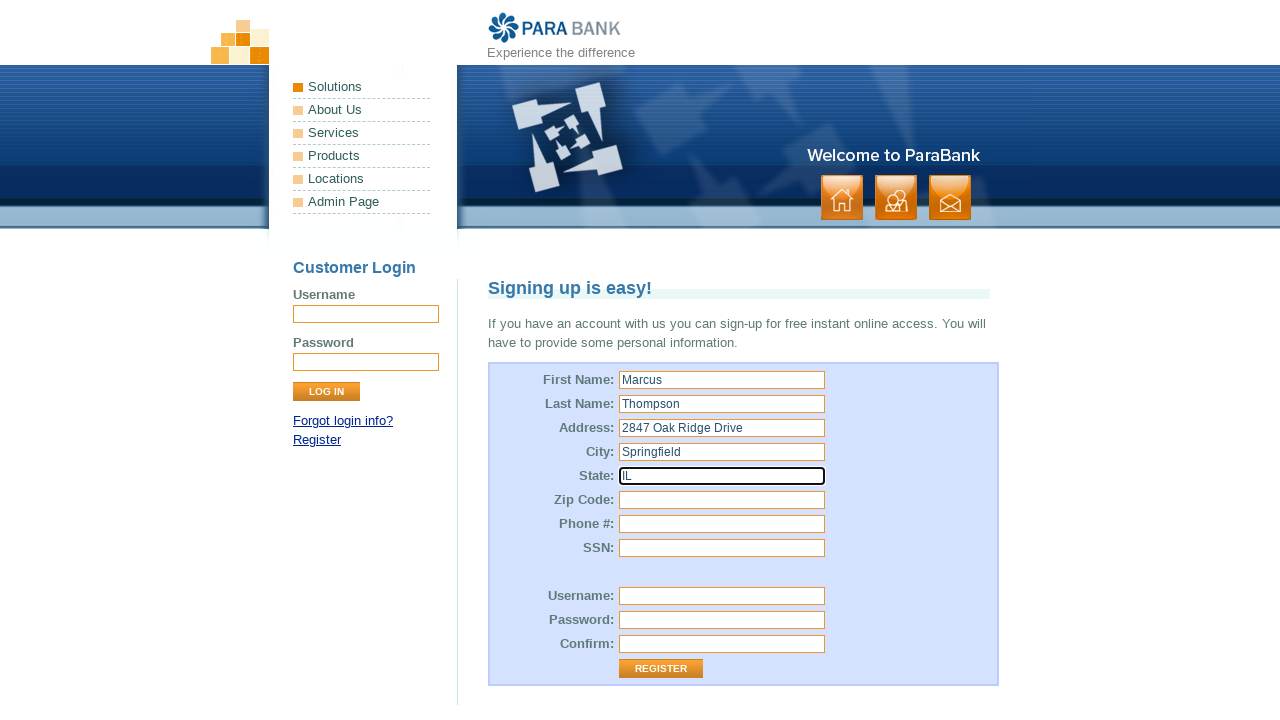

Filled zip code field with '62701' on #customer\.address\.zipCode
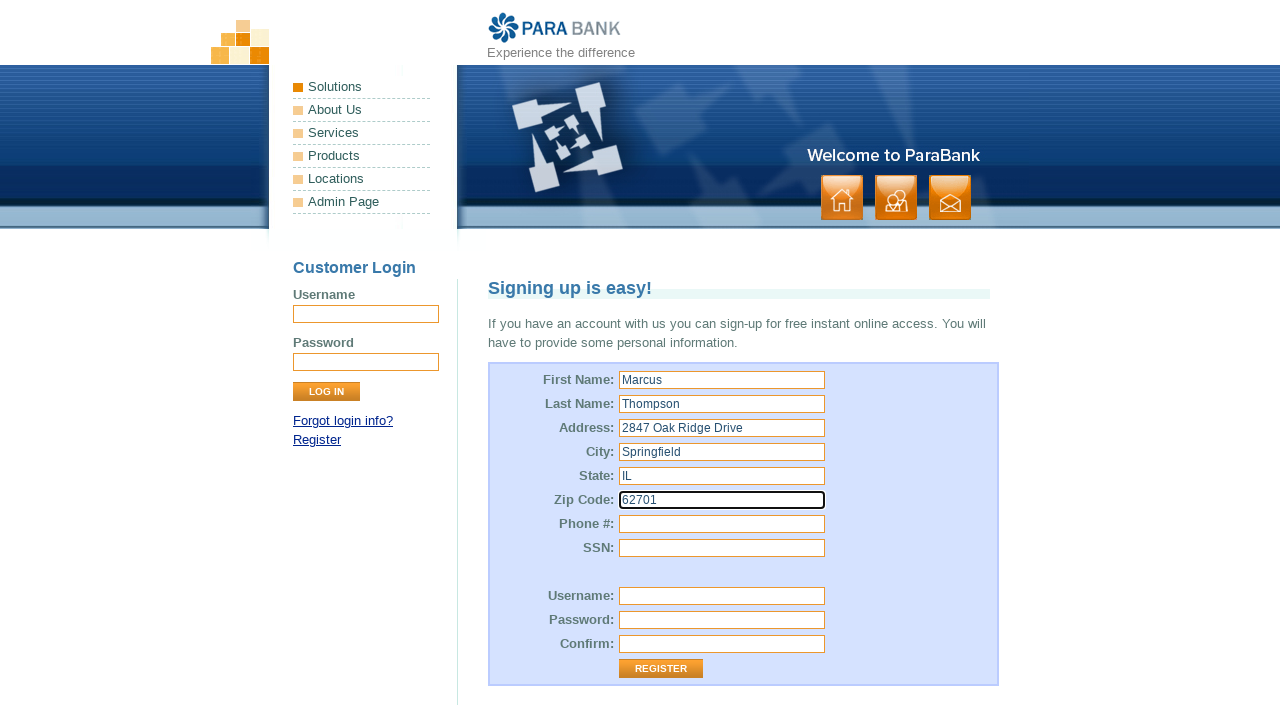

Filled phone number field with '2175551234' on #customer\.phoneNumber
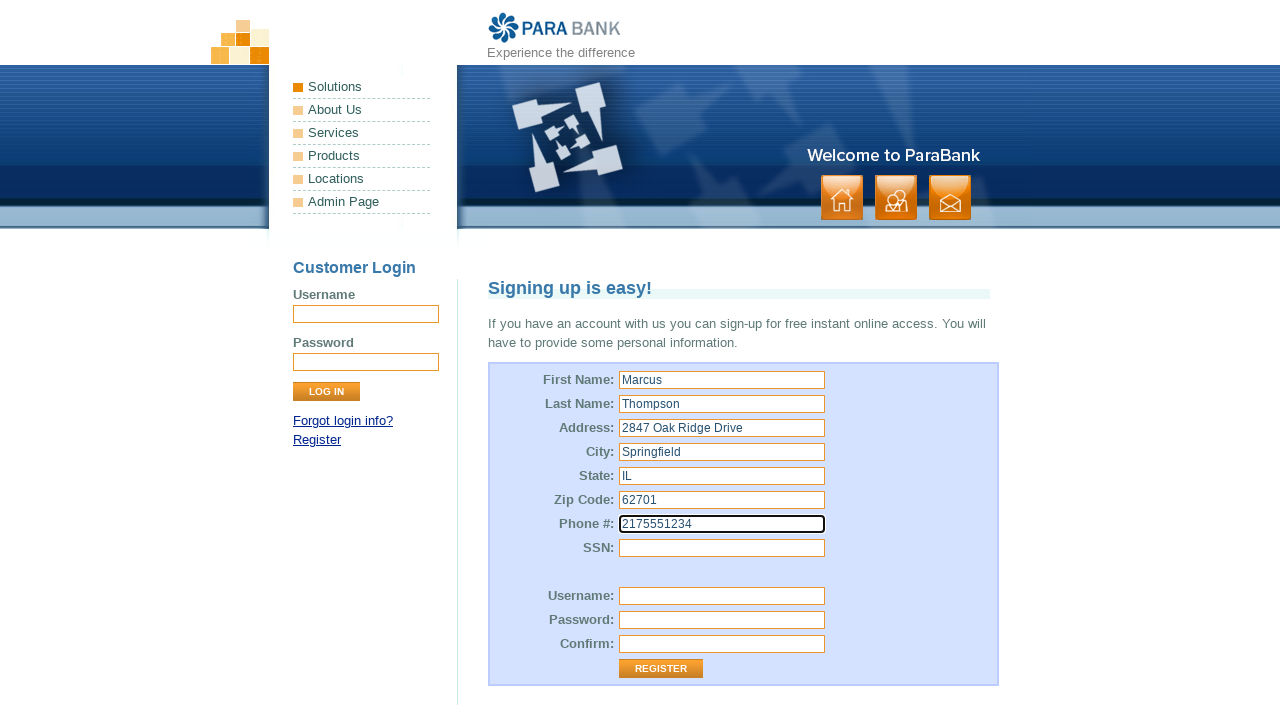

Filled SSN field with '987654321' on #customer\.ssn
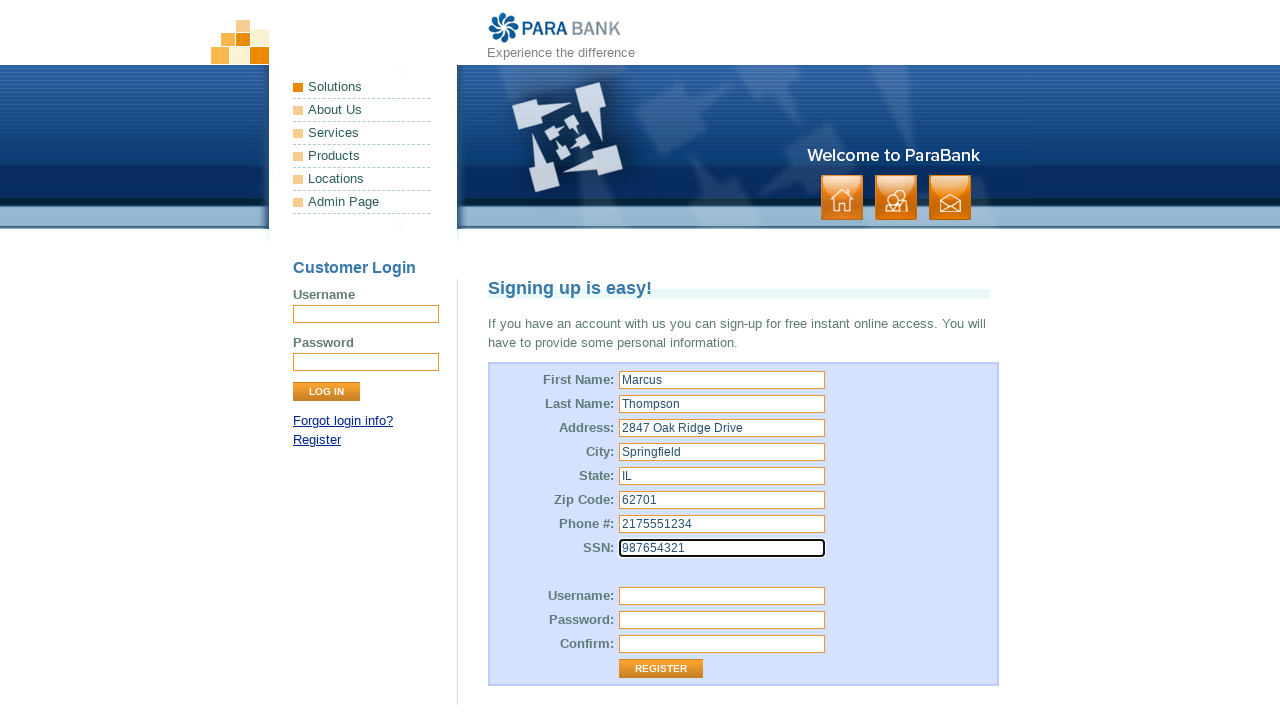

Filled username field with 'mthompson2024test' on #customer\.username
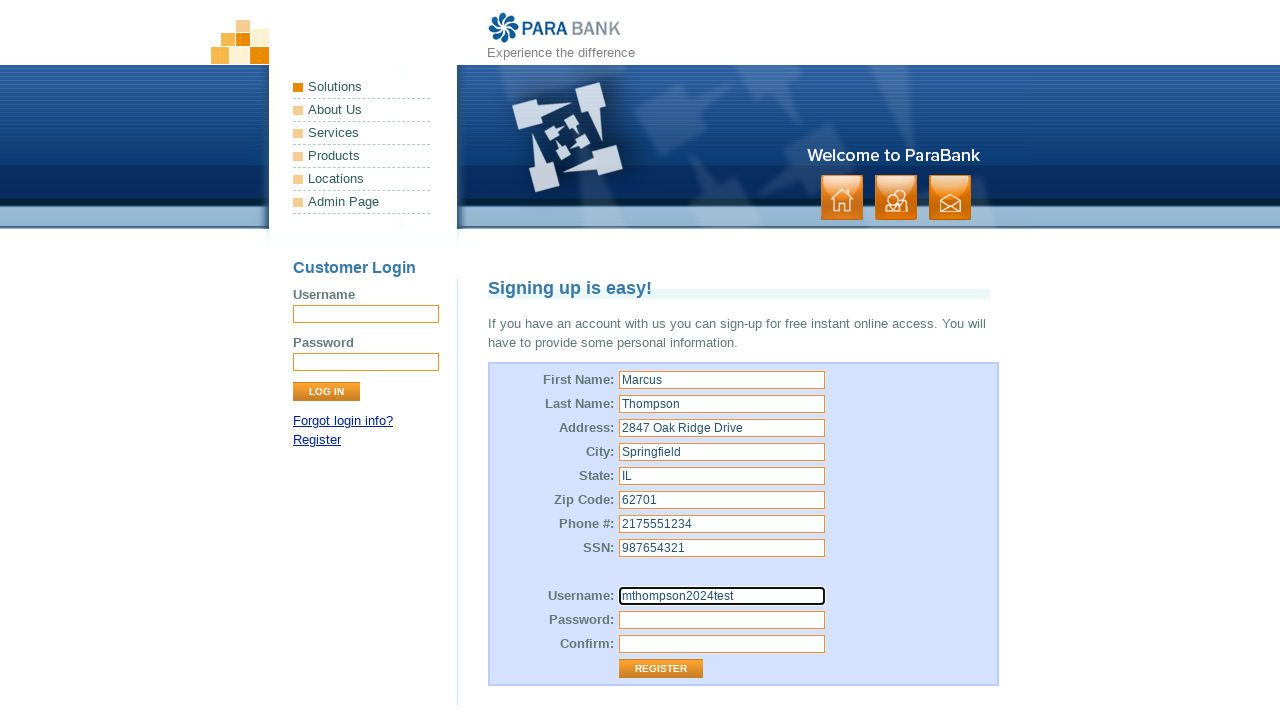

Filled password field with 'SecurePass789!' on #customer\.password
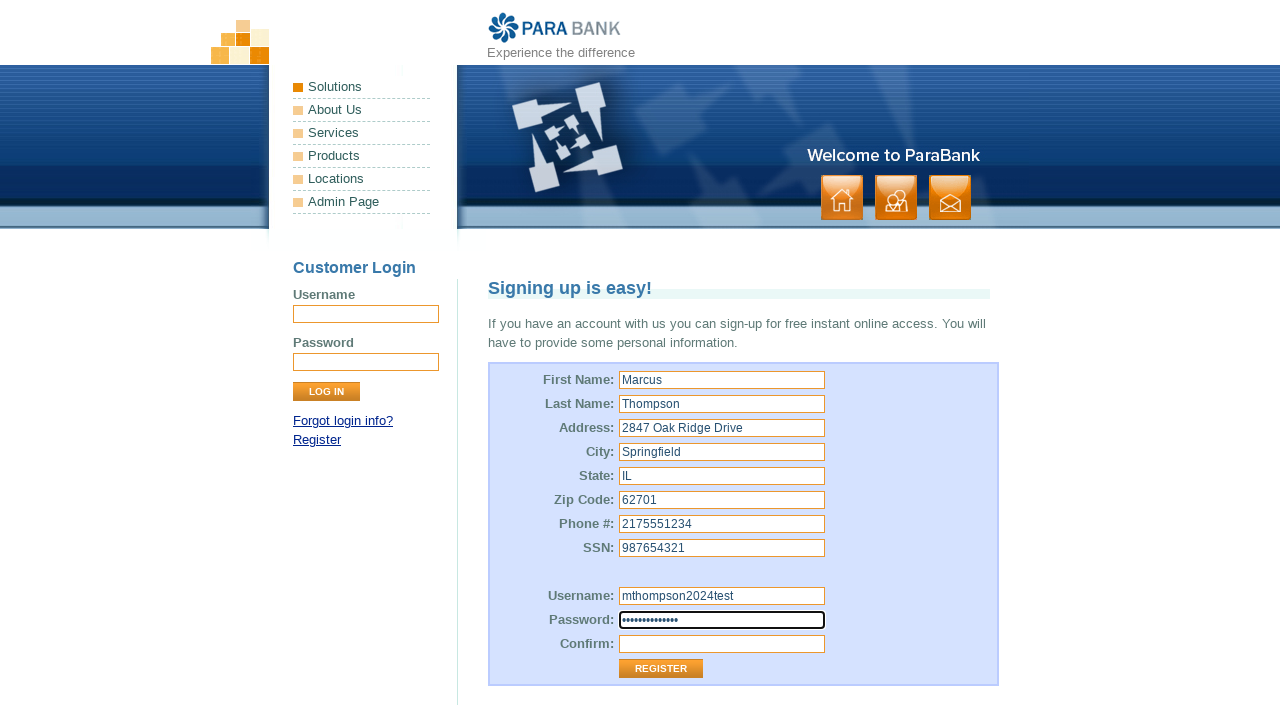

Filled repeated password field with 'SecurePass789!' on #repeatedPassword
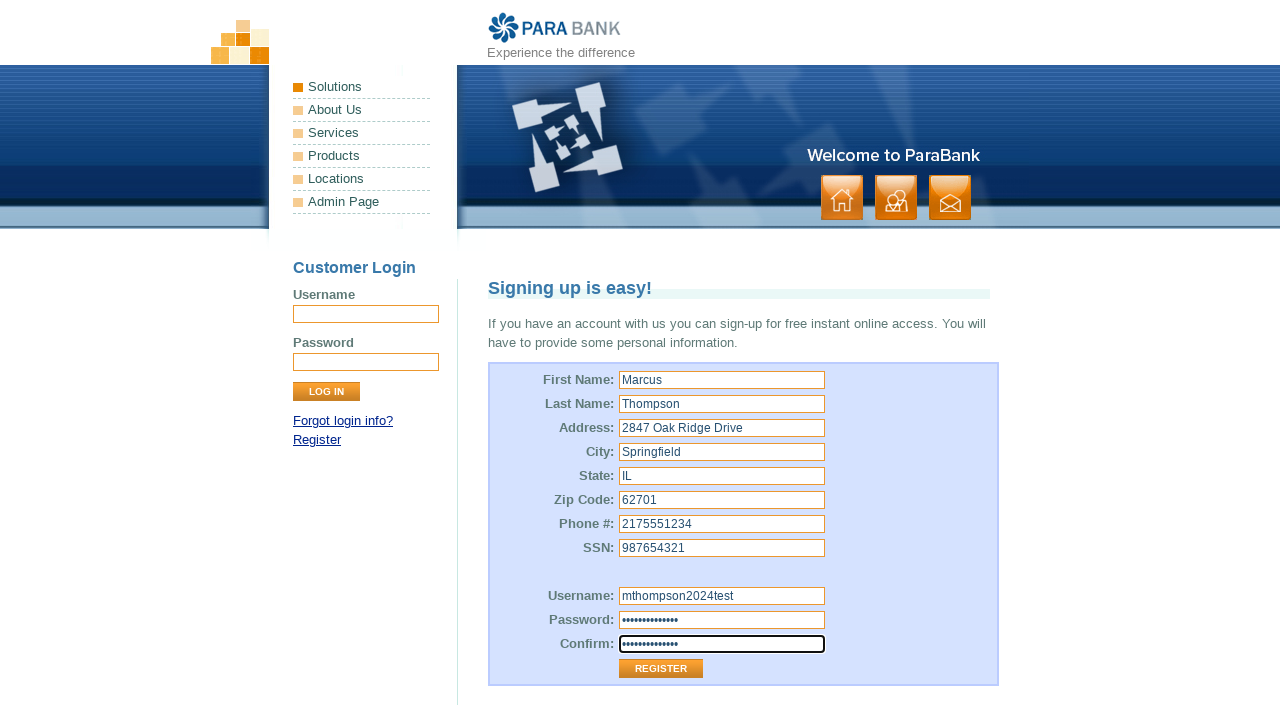

Clicked Register button to submit the registration form at (661, 669) on input[value='Register']
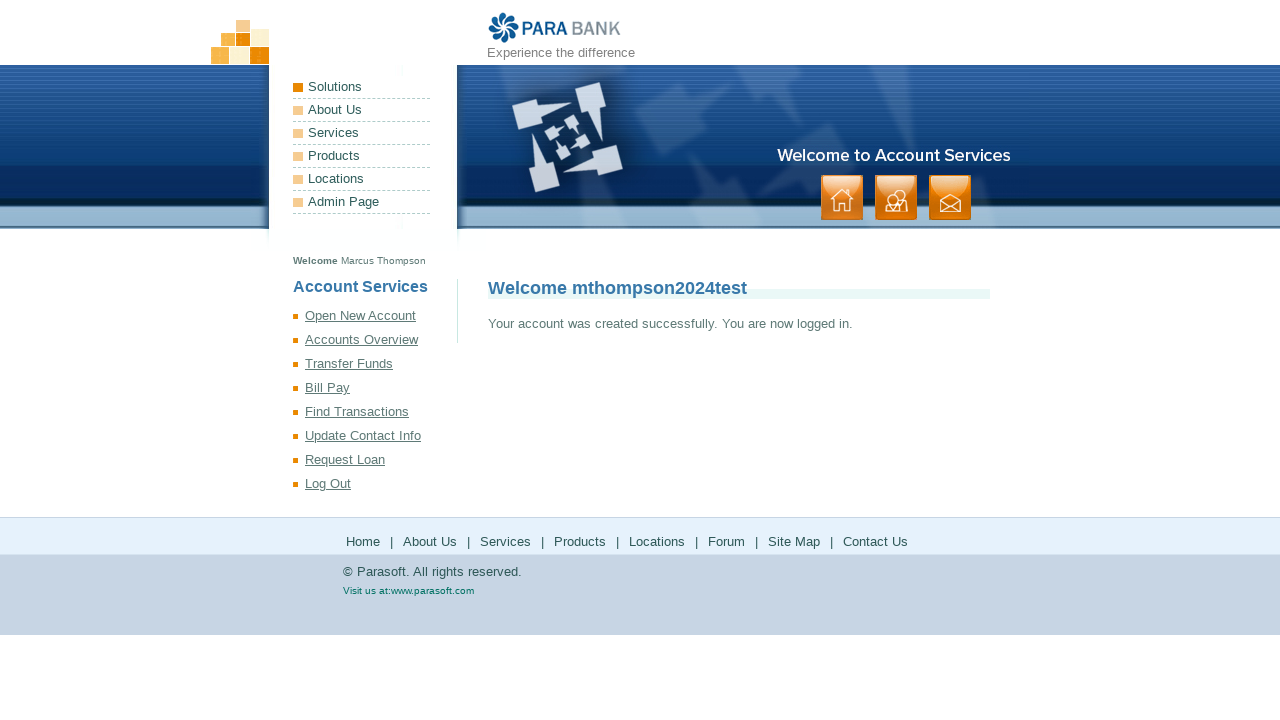

Waited for page to load after registration submission
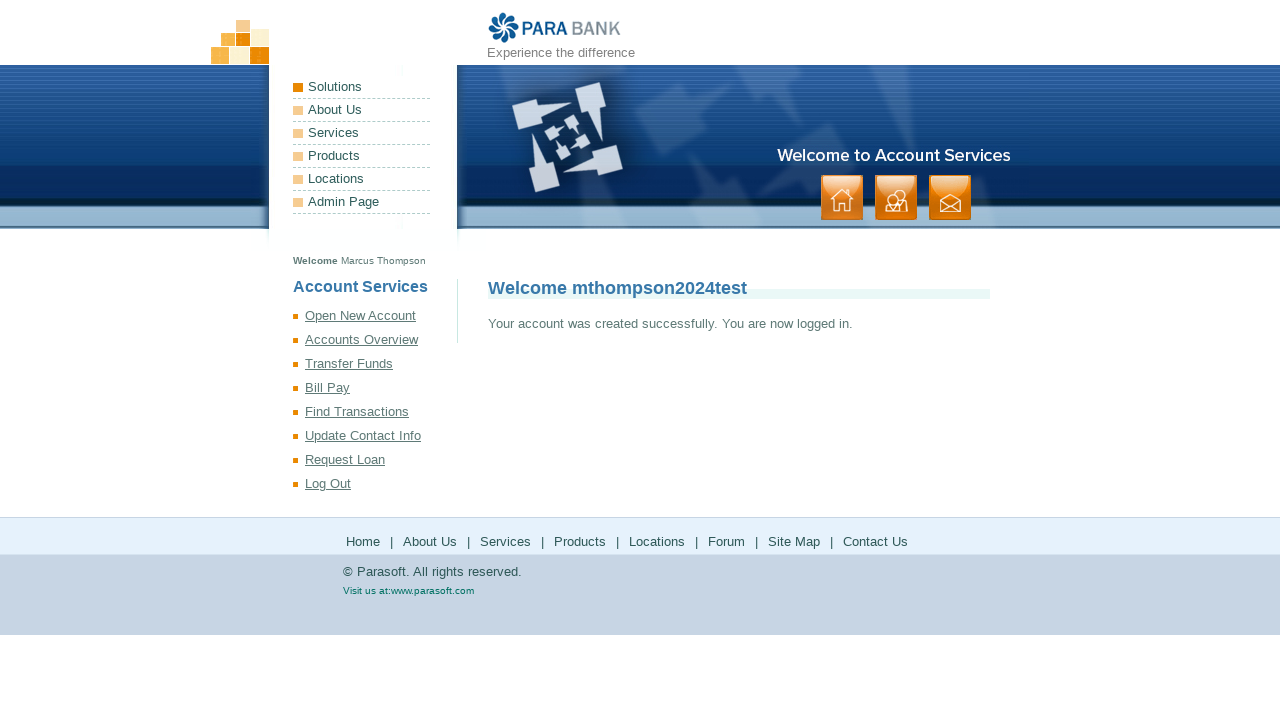

Clicked logout button (Out) to log out at (362, 110) on text=Out
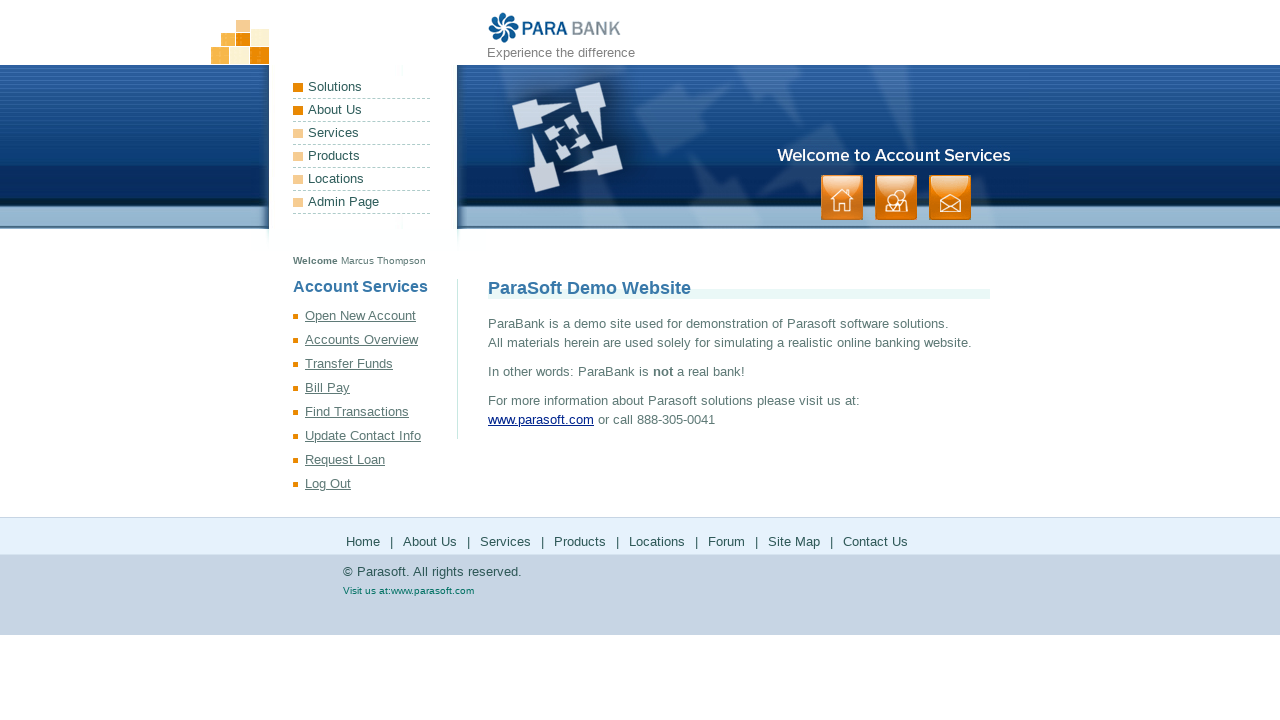

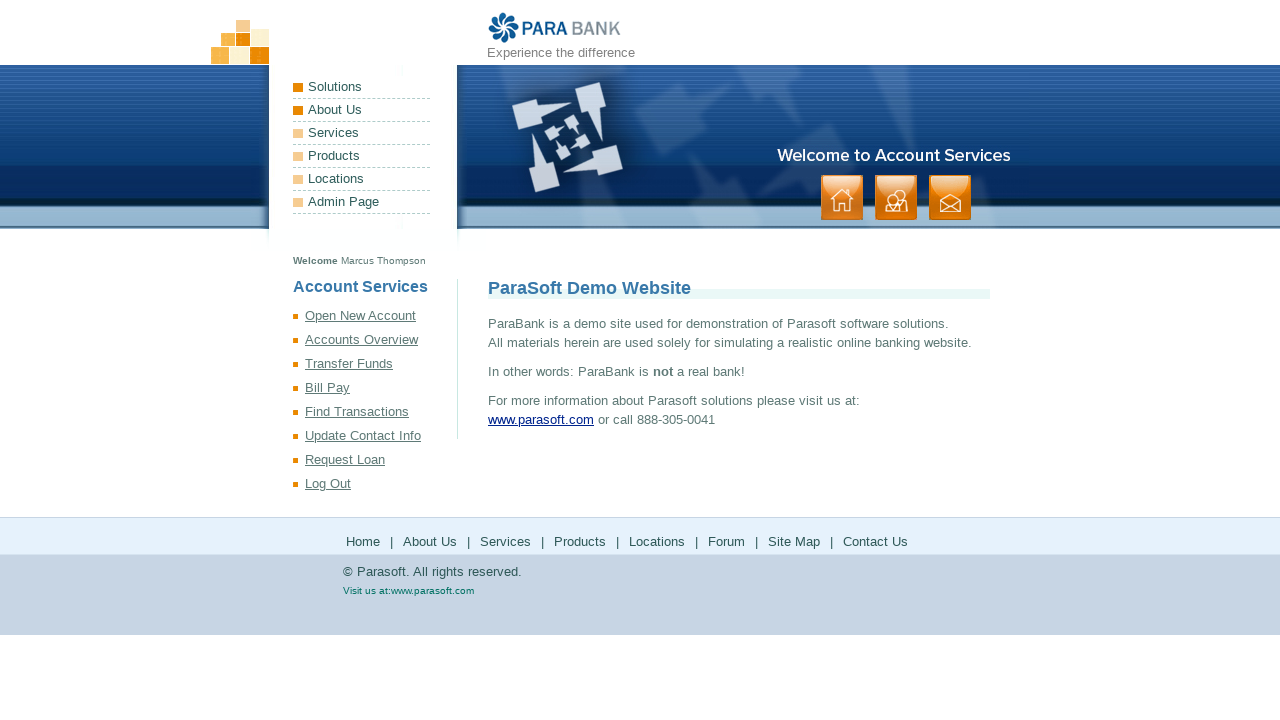